Tests standard left-click functionality by clicking a button and verifying the dynamic click message appears

Starting URL: https://demoqa.com/buttons

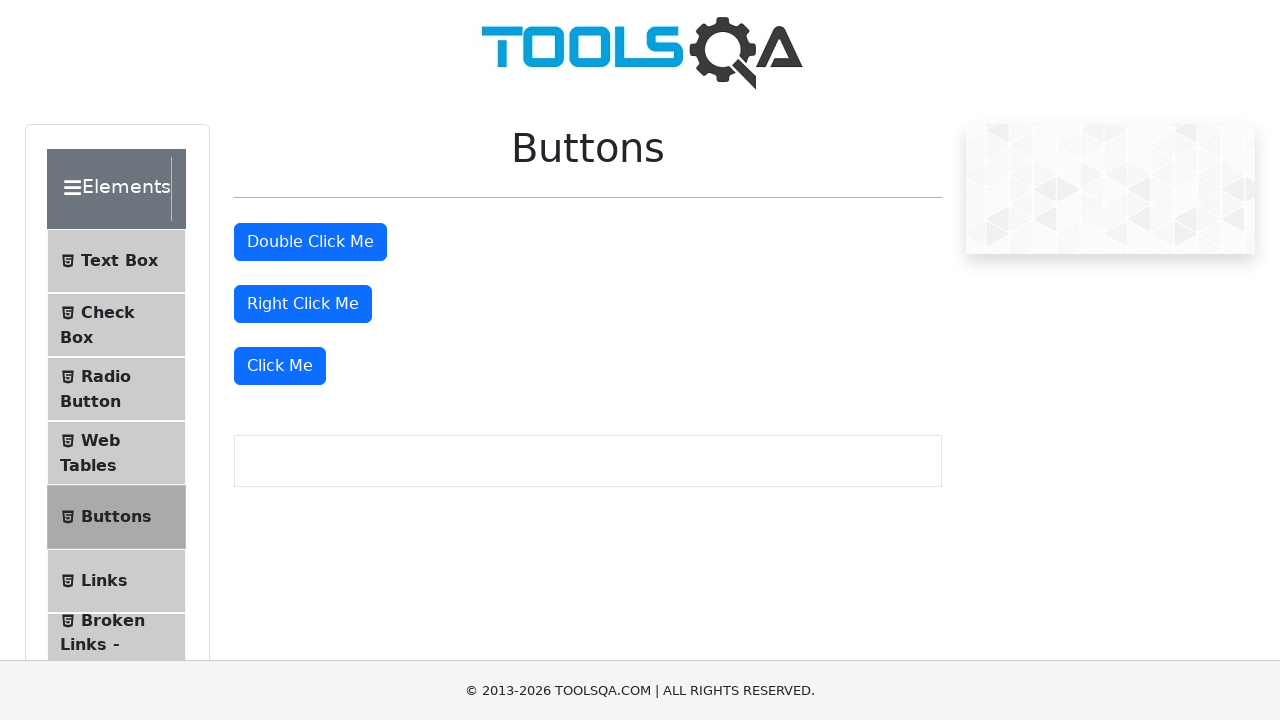

Clicked the 'Click Me' button to test left-click functionality at (280, 366) on xpath=//button[text()='Click Me']
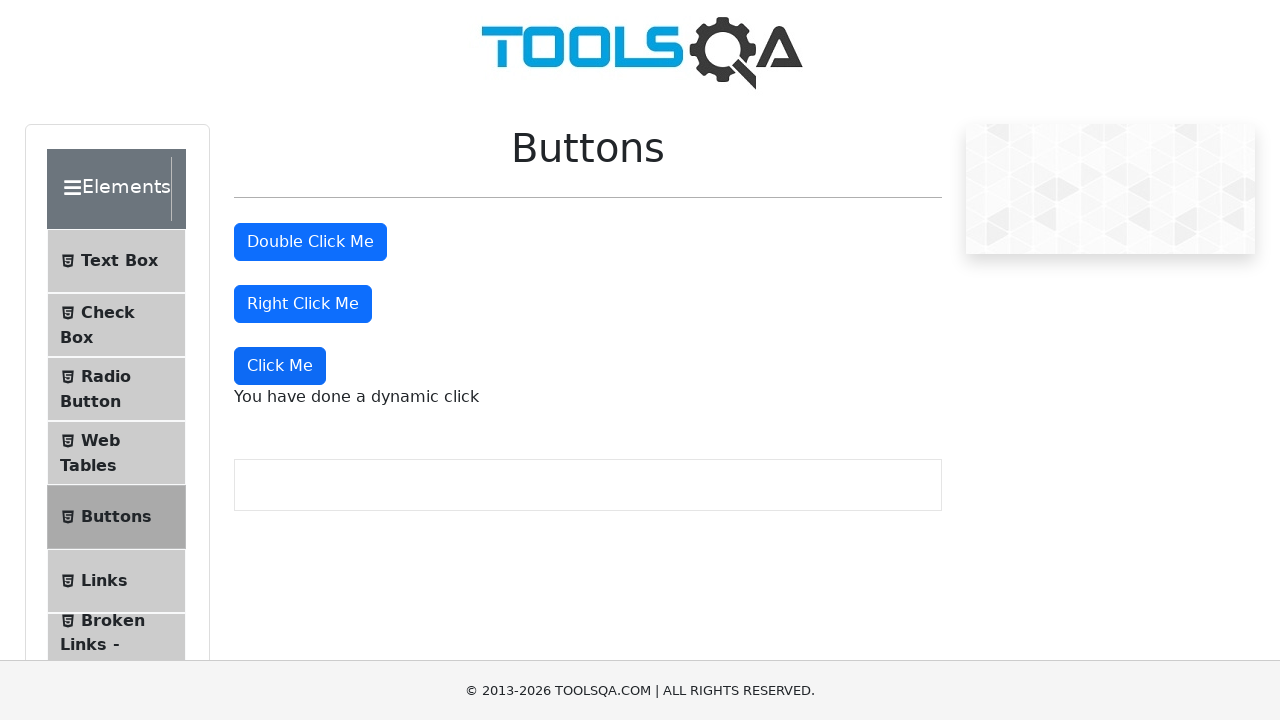

Dynamic click message appeared after button click
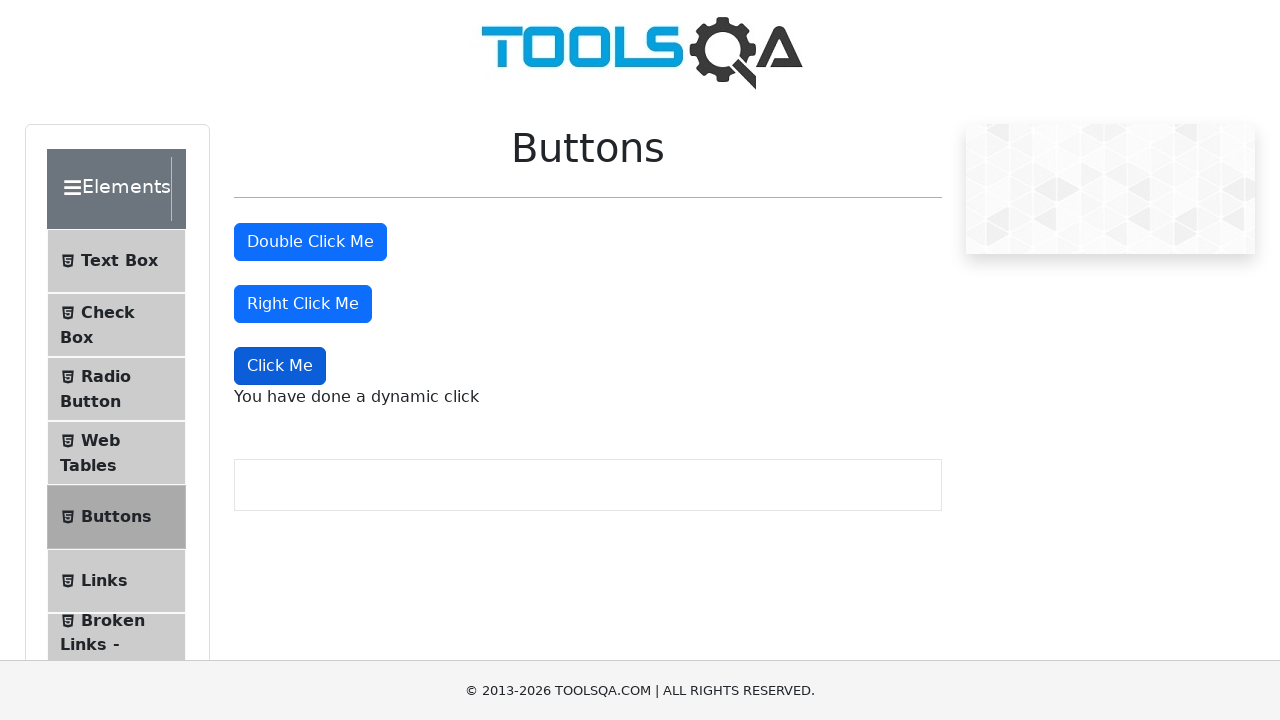

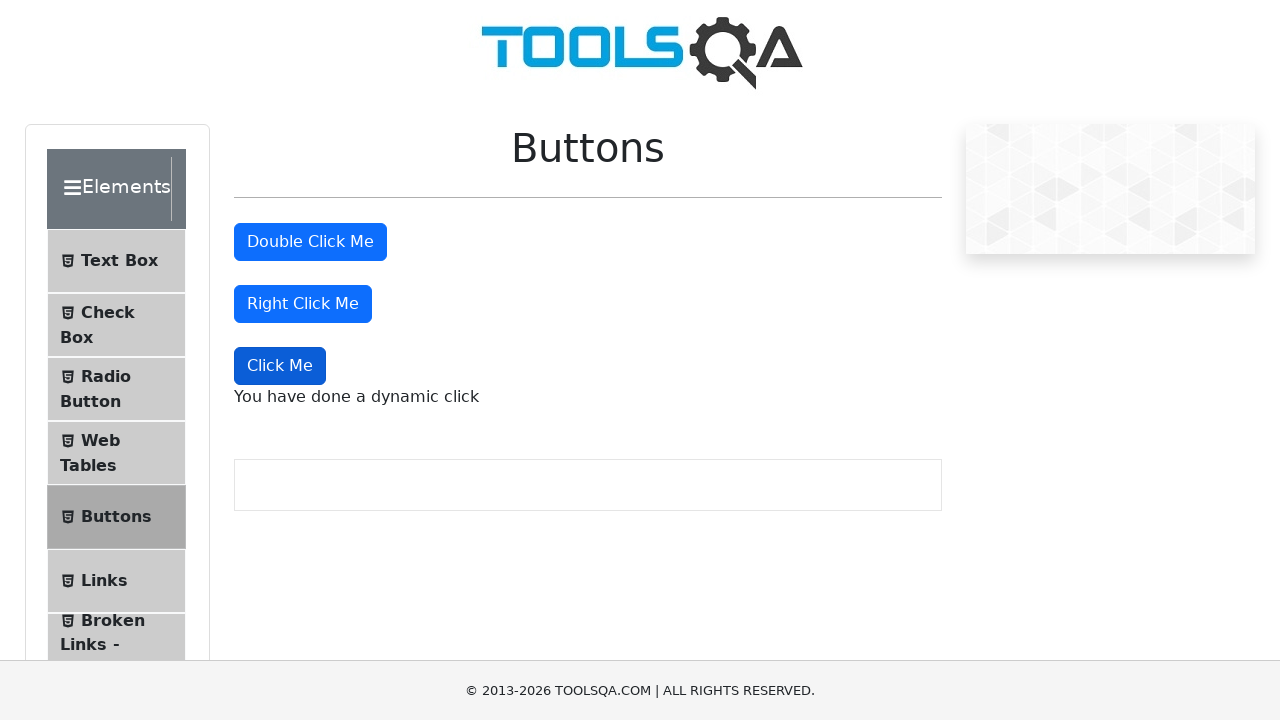